Tests Bootstrap dropdown component by clicking a success-styled dropdown toggle button and verifying the dropdown menu items are displayed

Starting URL: https://getbootstrap.com/docs/4.3/components/dropdowns/

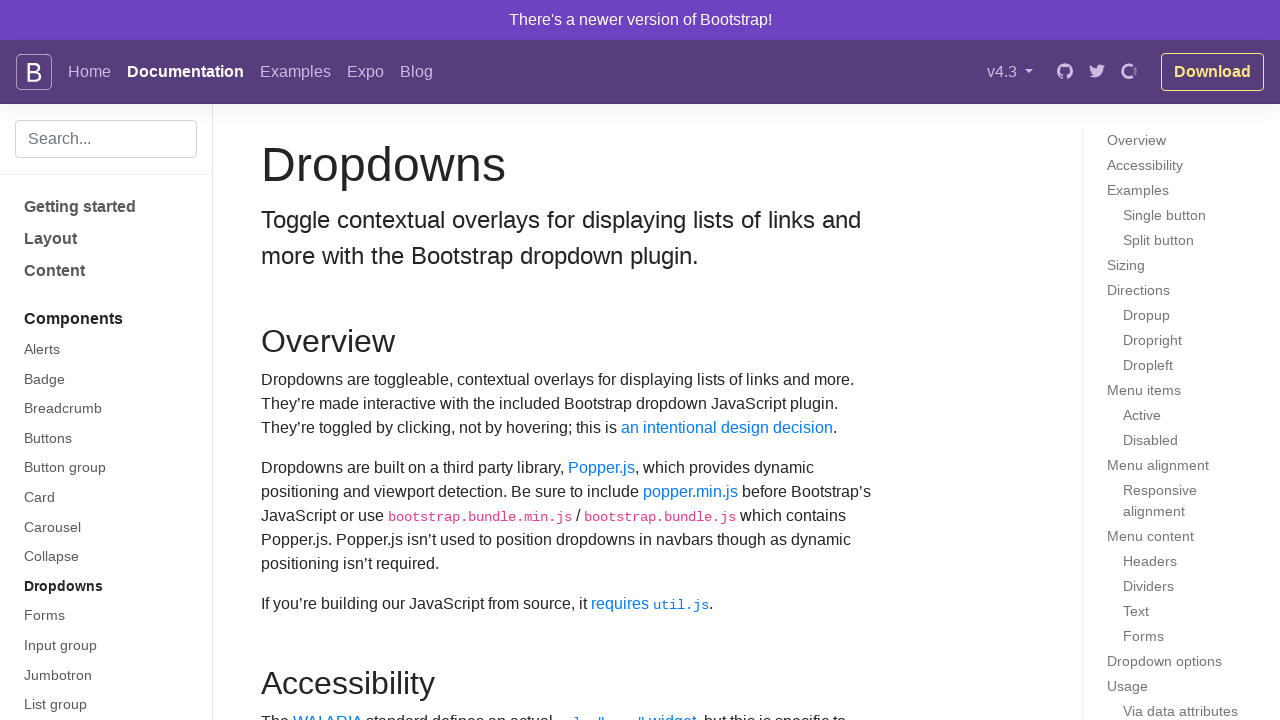

Clicked success-styled dropdown toggle button at (554, 360) on button.btn.btn-success.dropdown-toggle
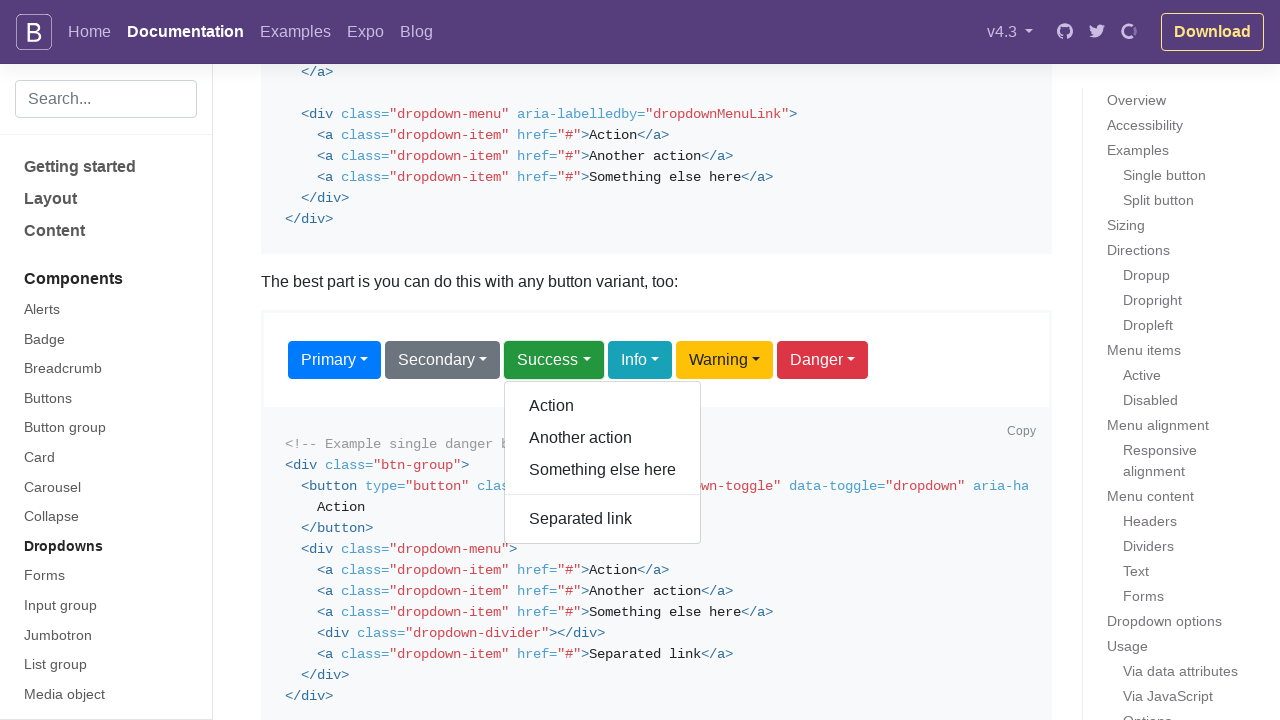

Dropdown menu appeared with visible items
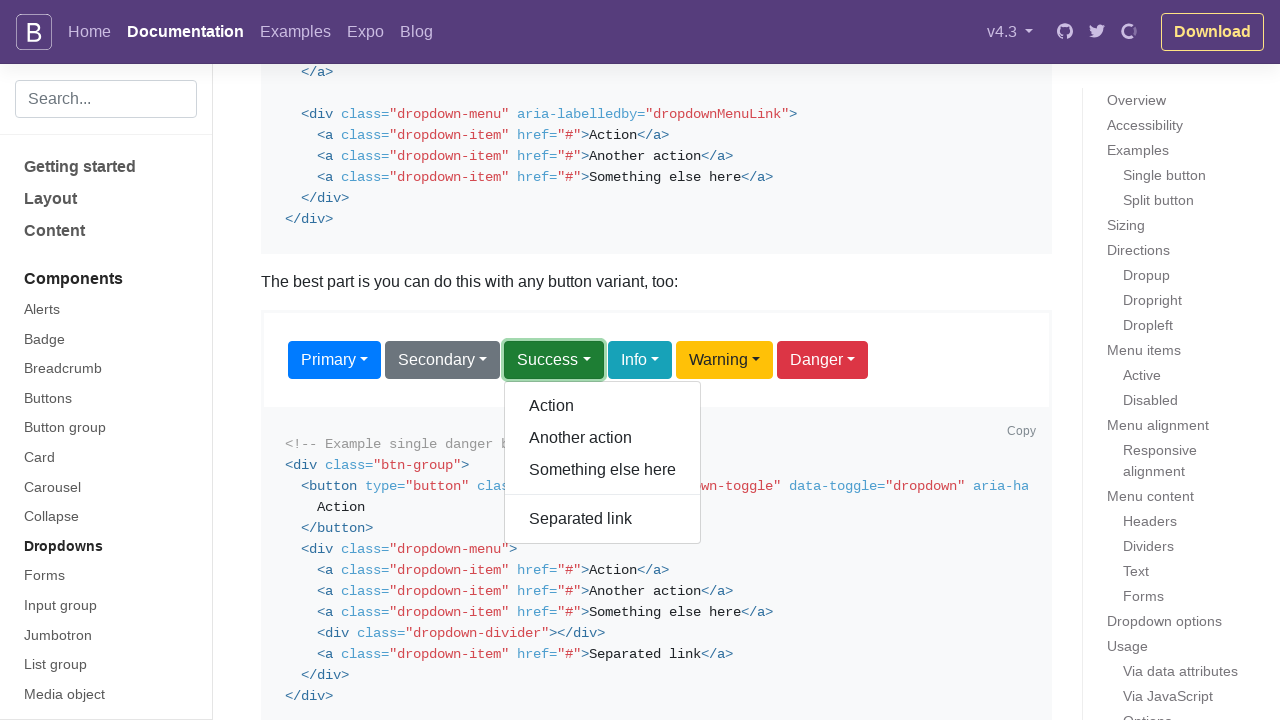

Located dropdown menu items
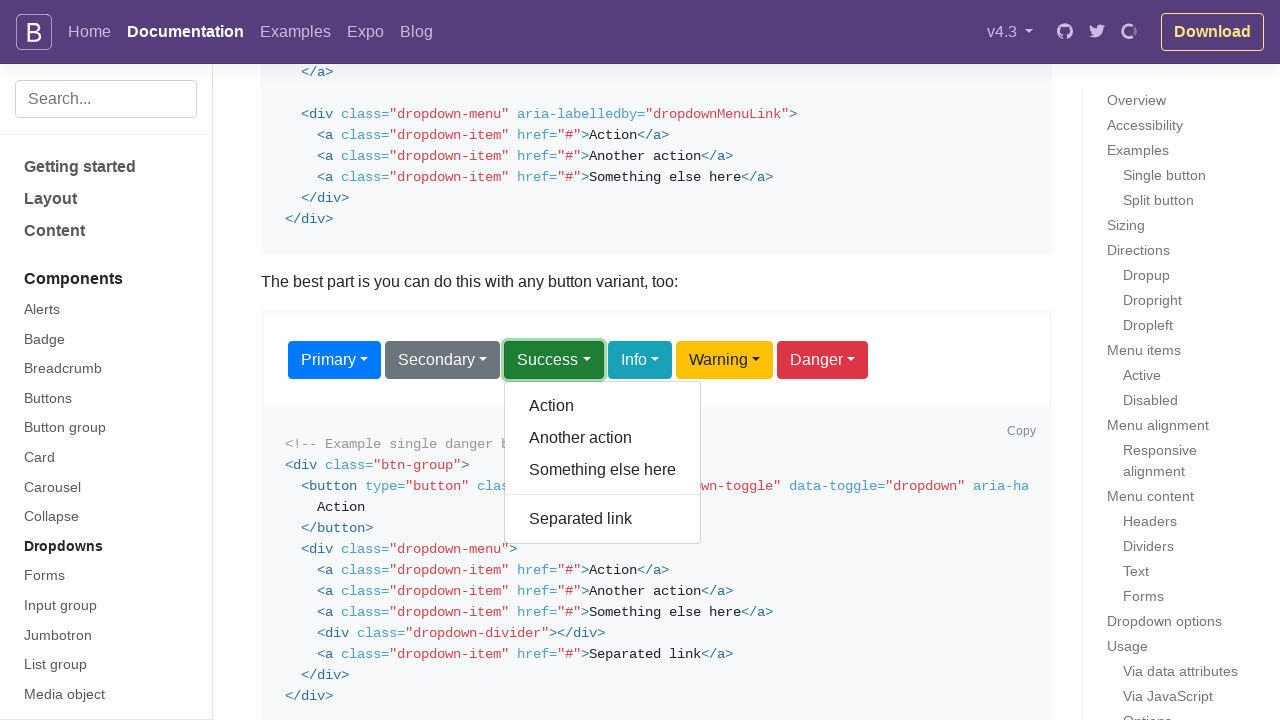

First dropdown menu item is visible
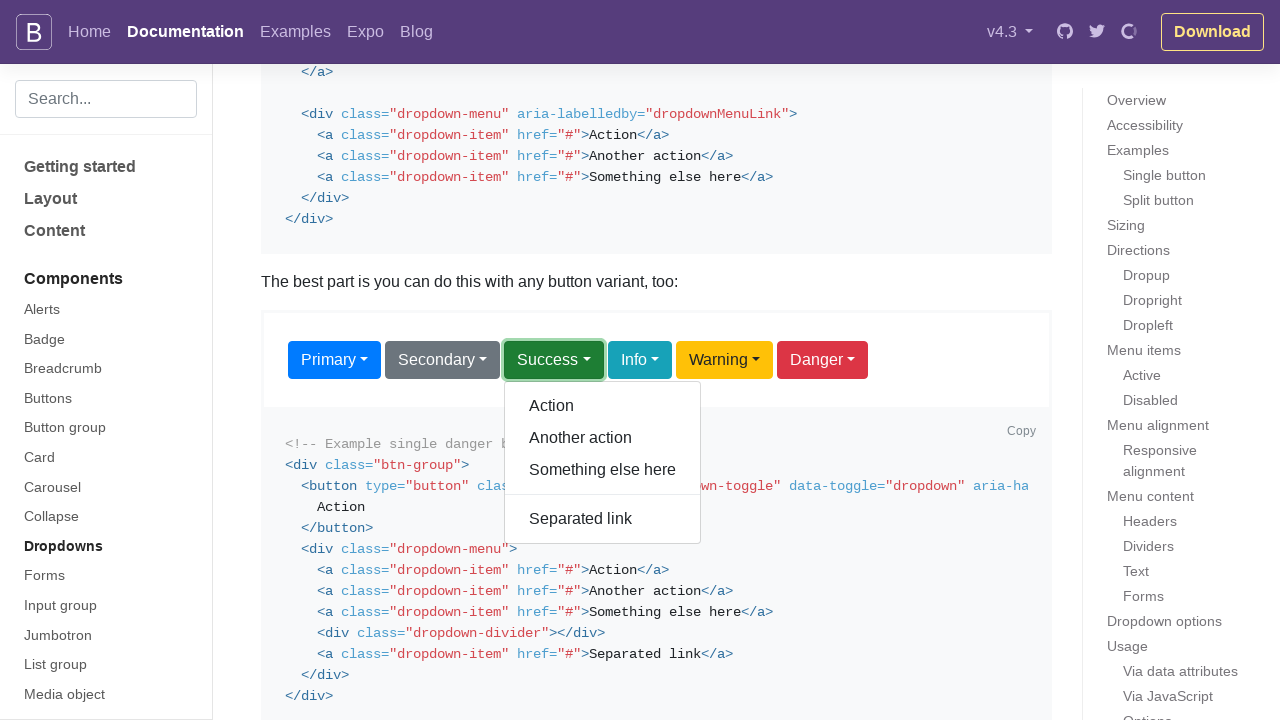

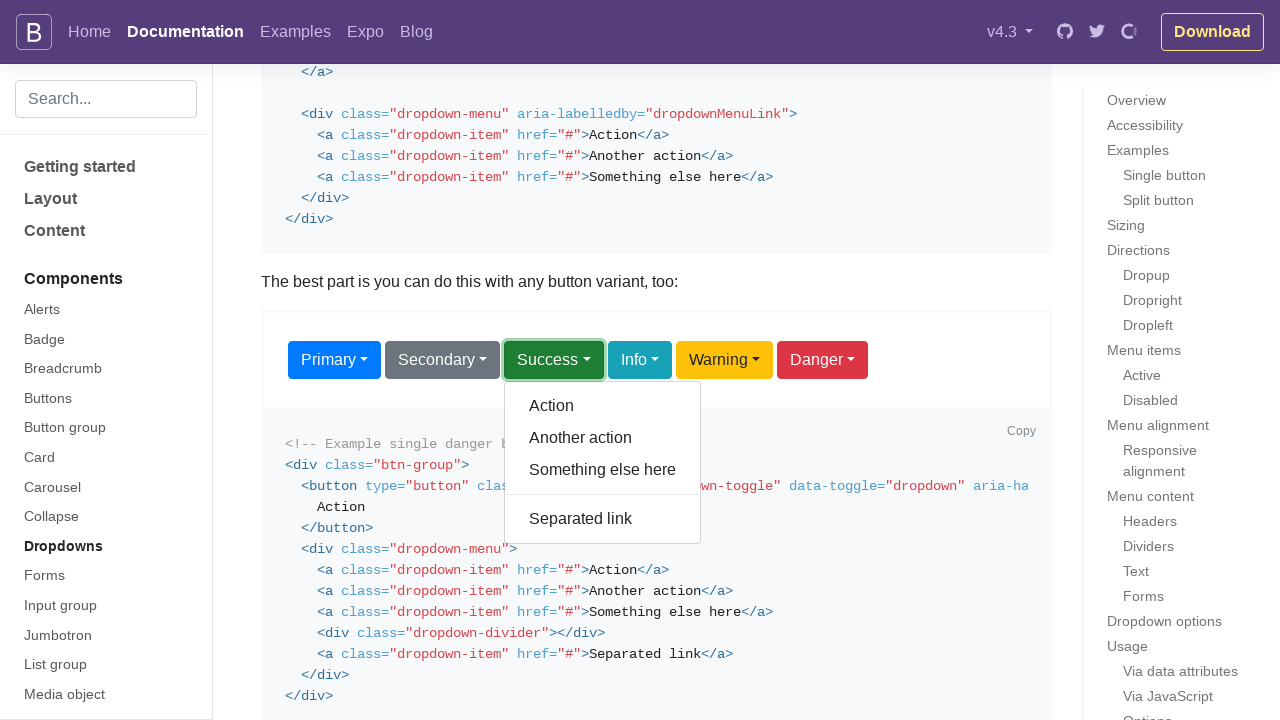